Tests JavaScript alert handling by clicking a button that triggers an alert and then accepting (dismissing) the alert dialog.

Starting URL: https://formy-project.herokuapp.com/switch-window

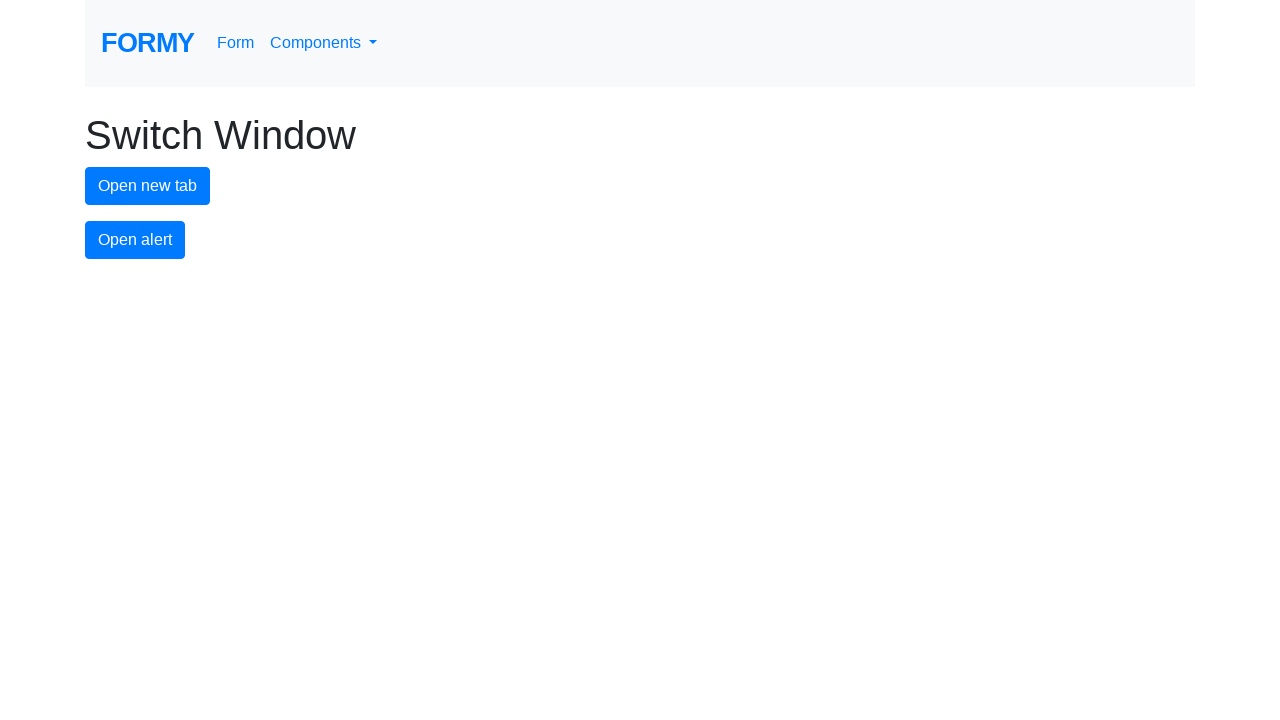

Clicked alert button to trigger JavaScript alert at (135, 240) on #alert-button
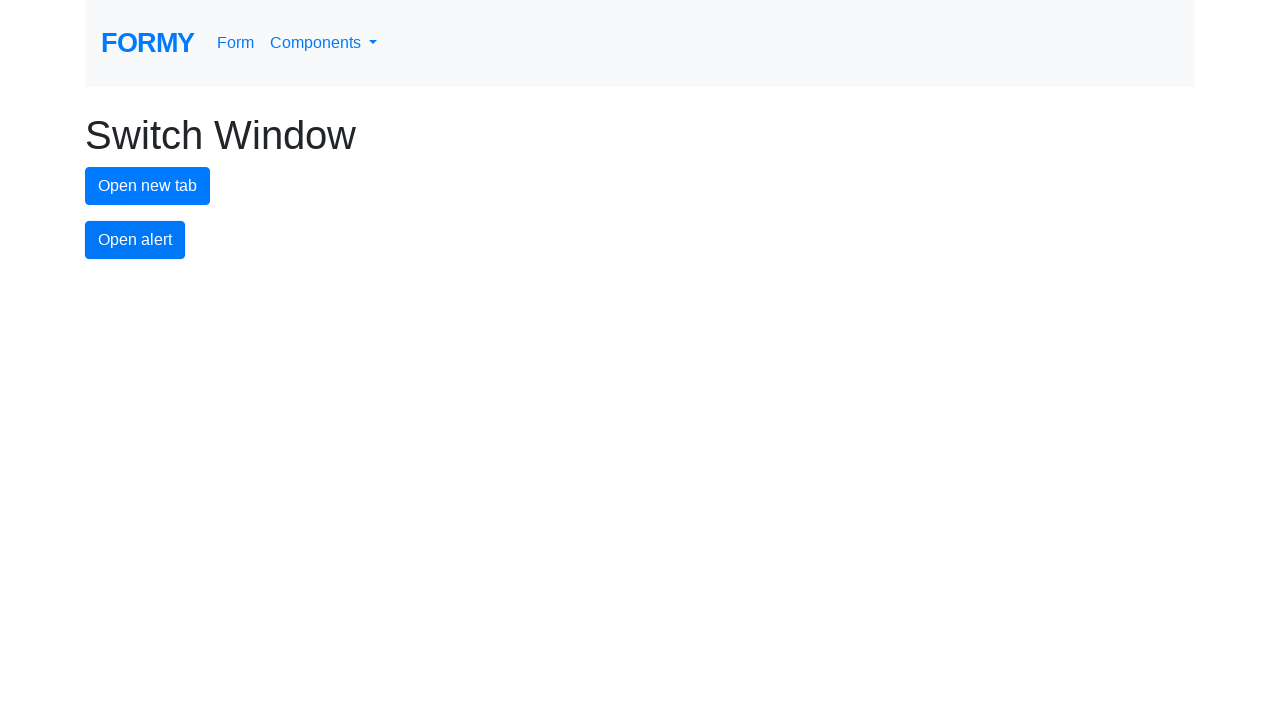

Registered dialog event handler to accept alerts
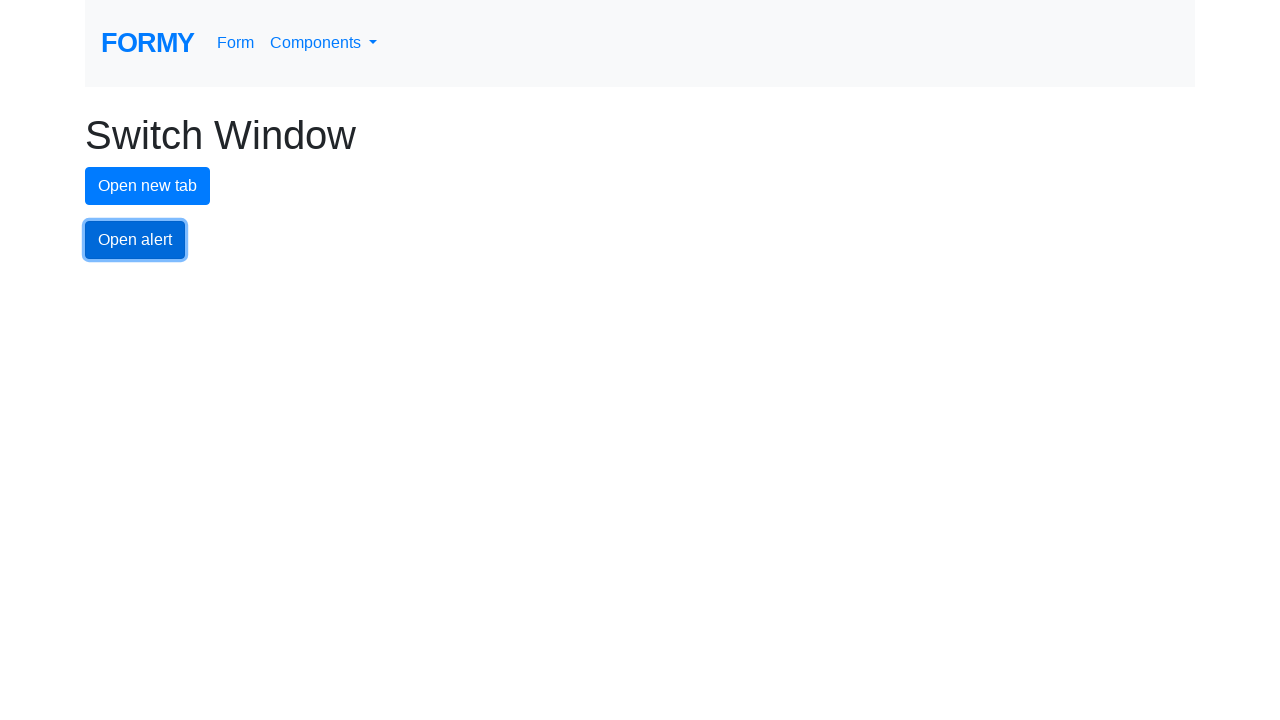

Registered one-time dialog event handler
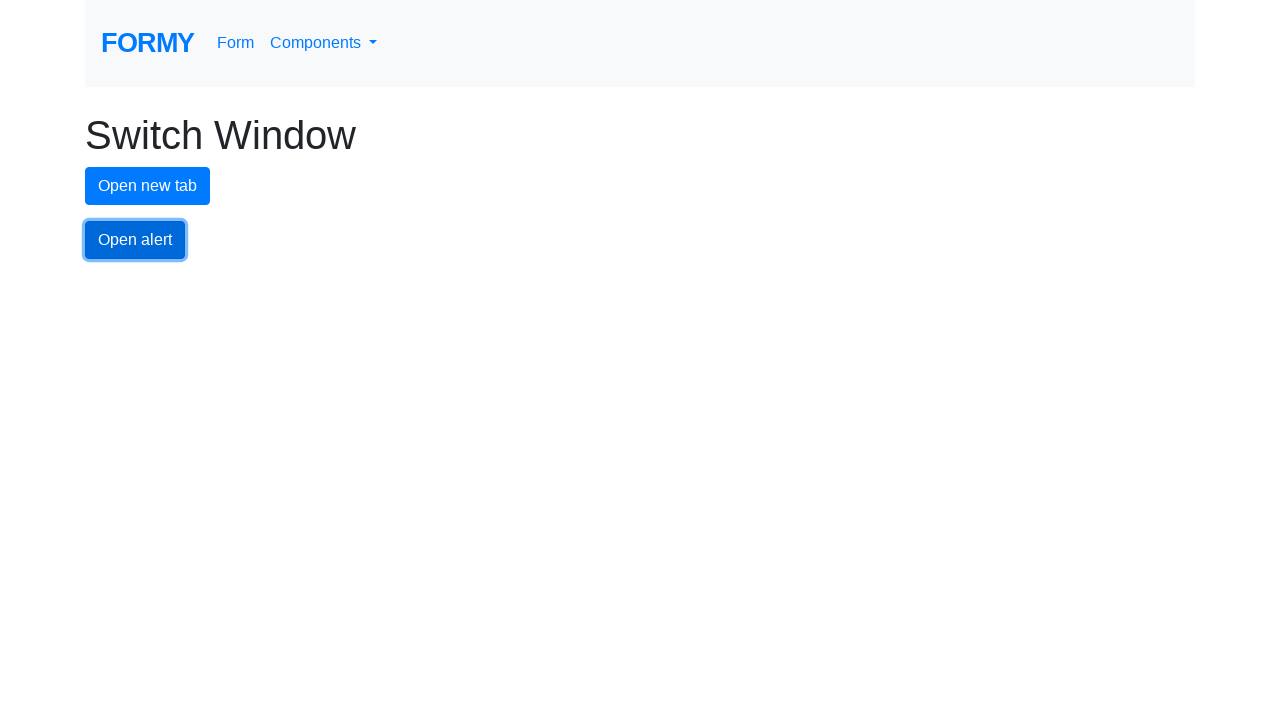

Clicked alert button and accepted the alert dialog at (135, 240) on #alert-button
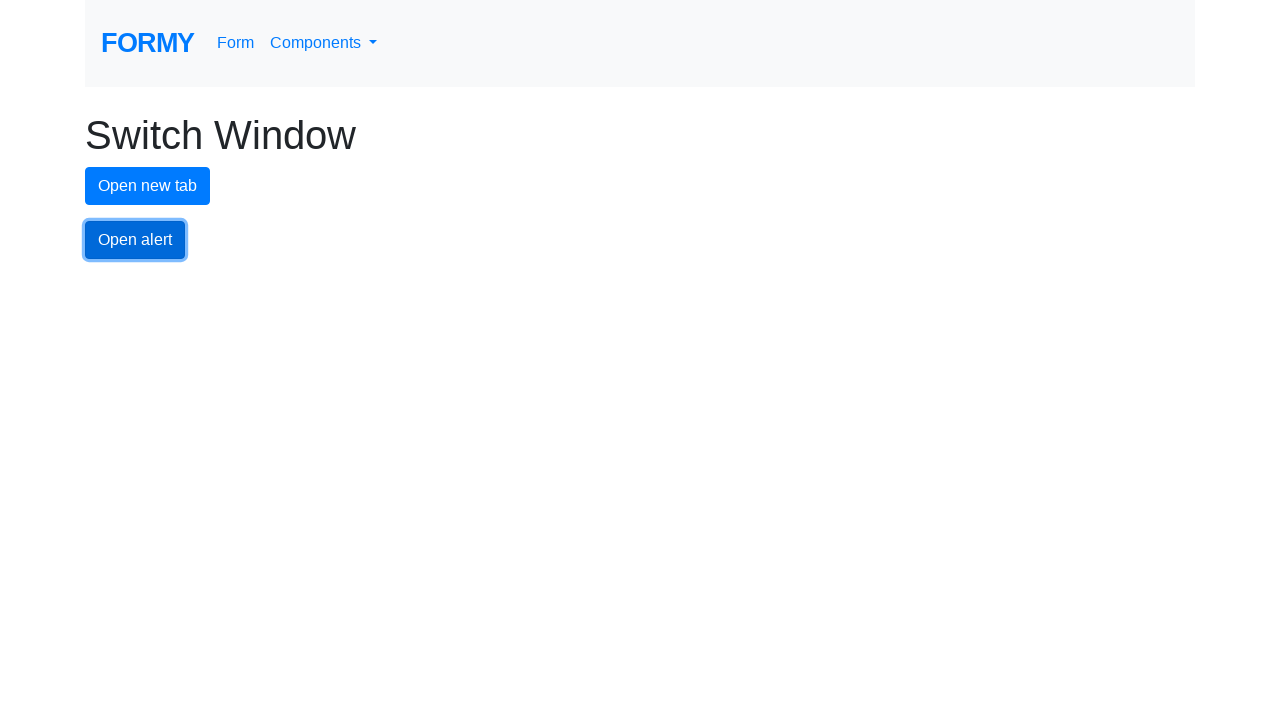

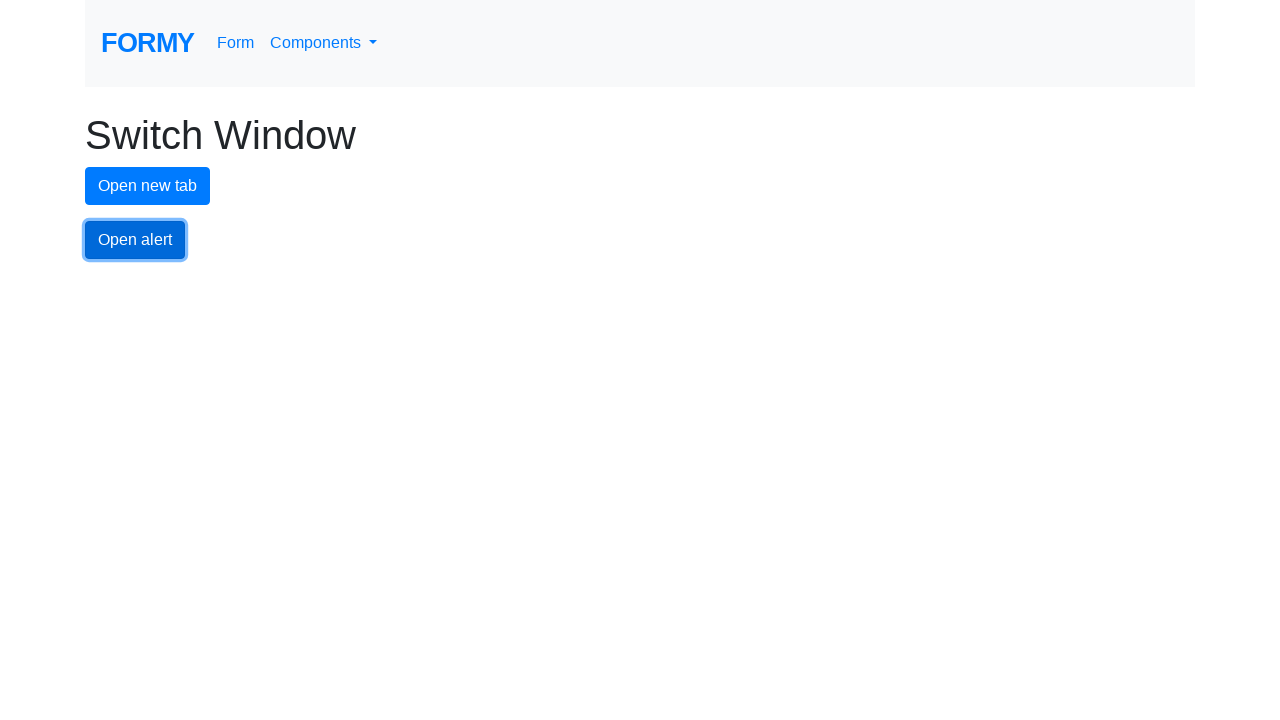